Tests the Disappearing Elements page by navigating to it and verifying that all 5 menu options are visible, refreshing the page if the dynamic "Gallery" option is not present.

Starting URL: https://the-internet.herokuapp.com/

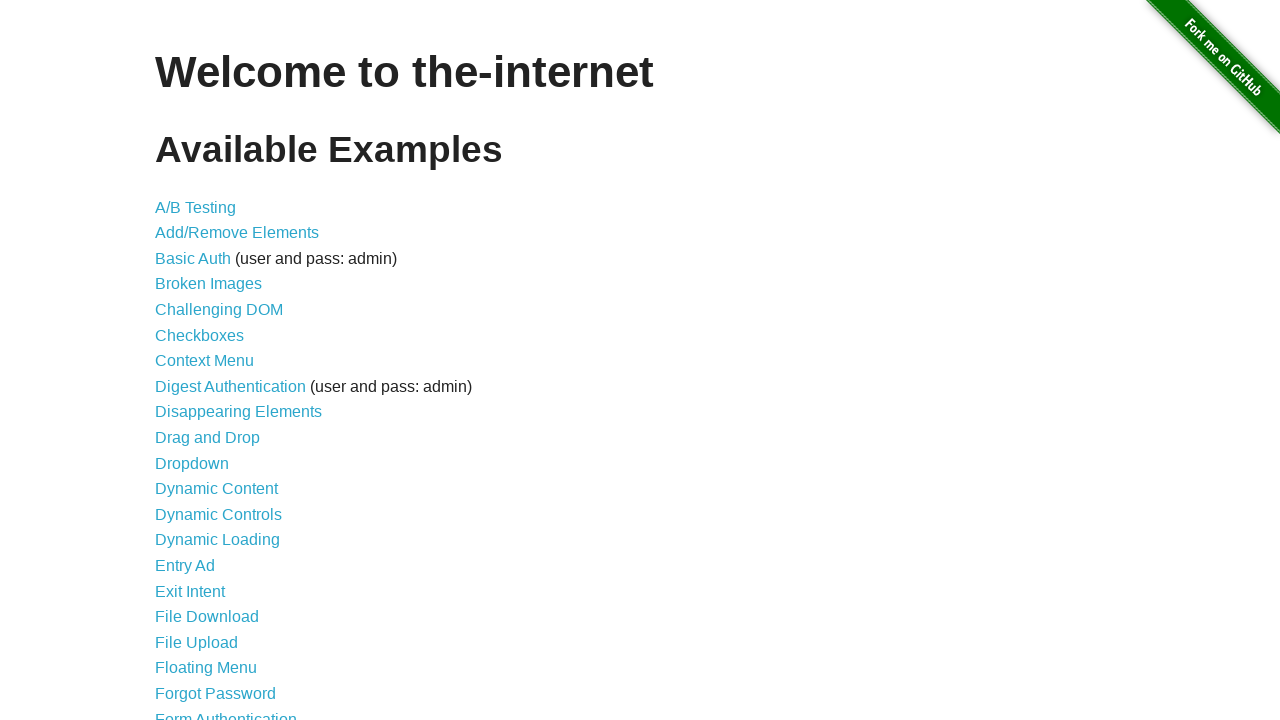

Clicked on 'Disappearing Elements' link at (238, 412) on text=Disappearing Elements
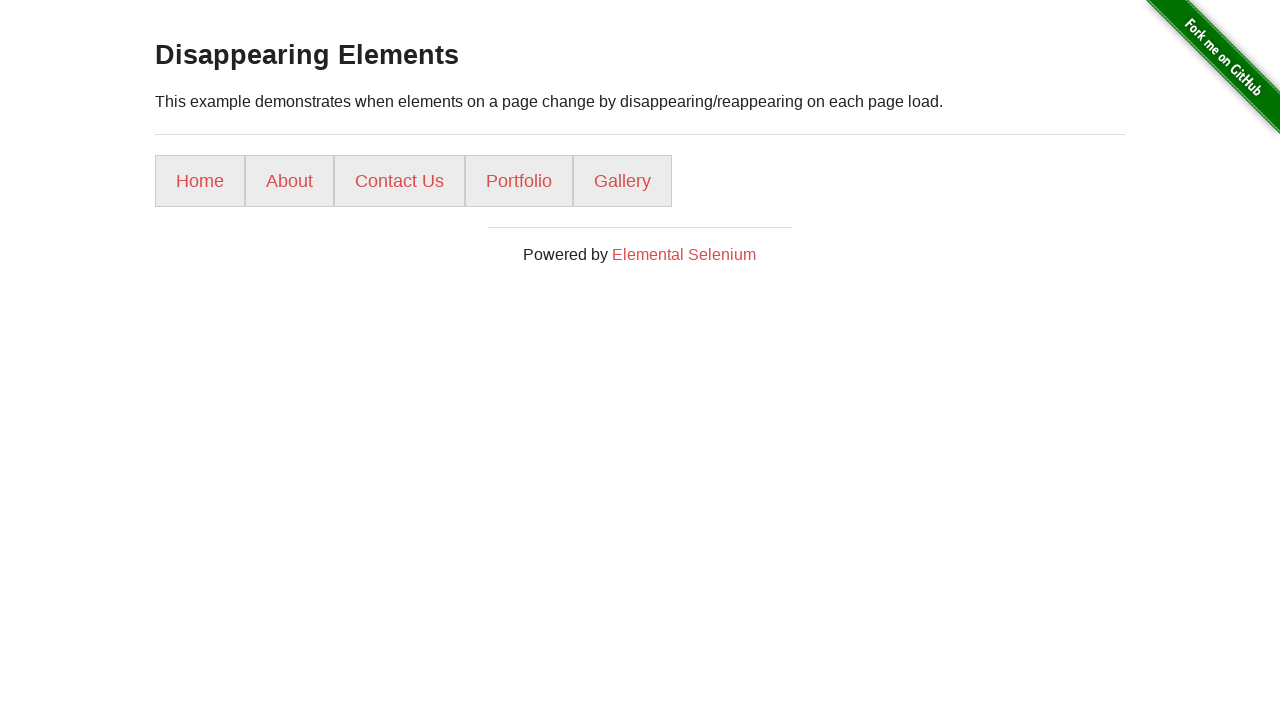

Menu loaded with menu option elements visible
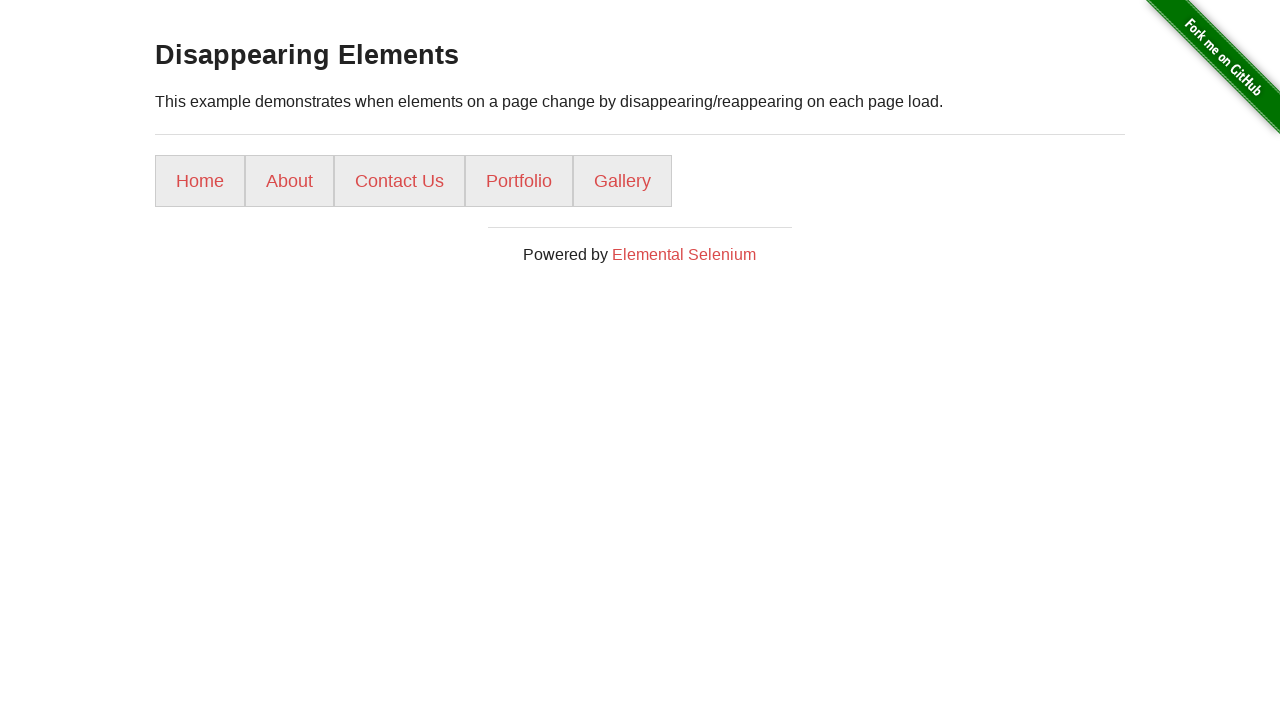

Retrieved menu options, found 5 options on attempt 1
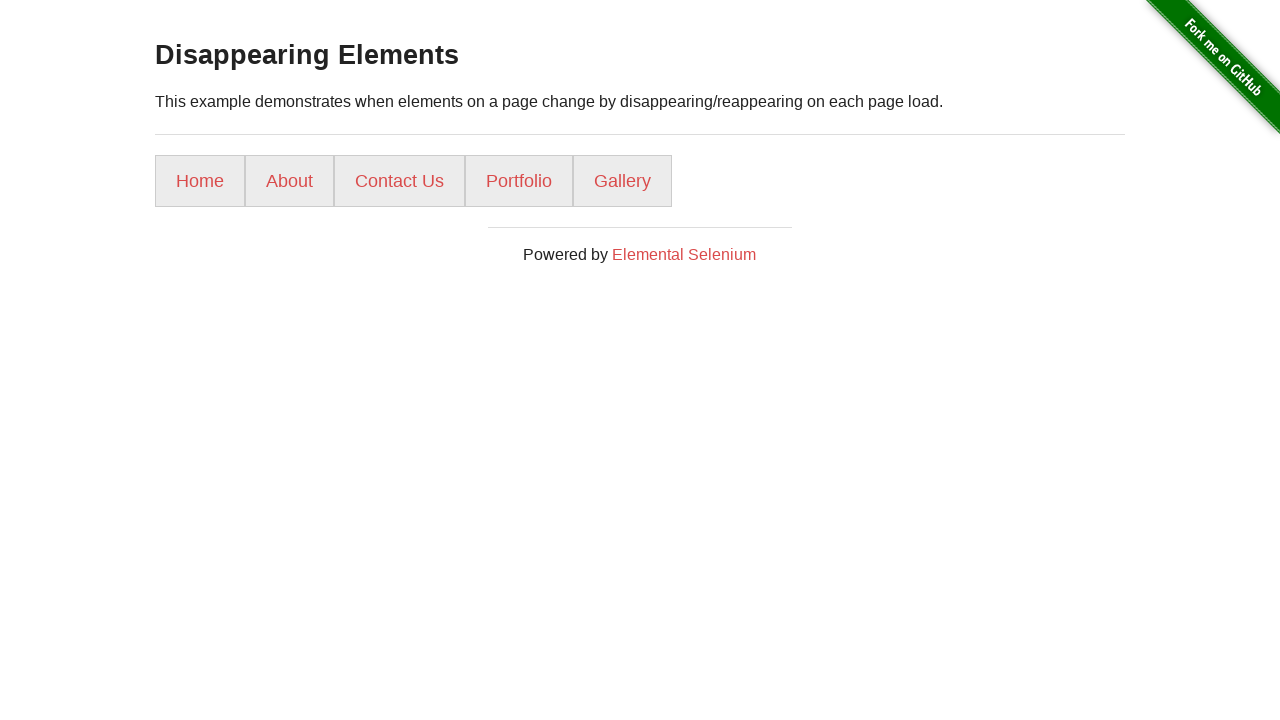

All 5 menu options including dynamic Gallery option are now visible
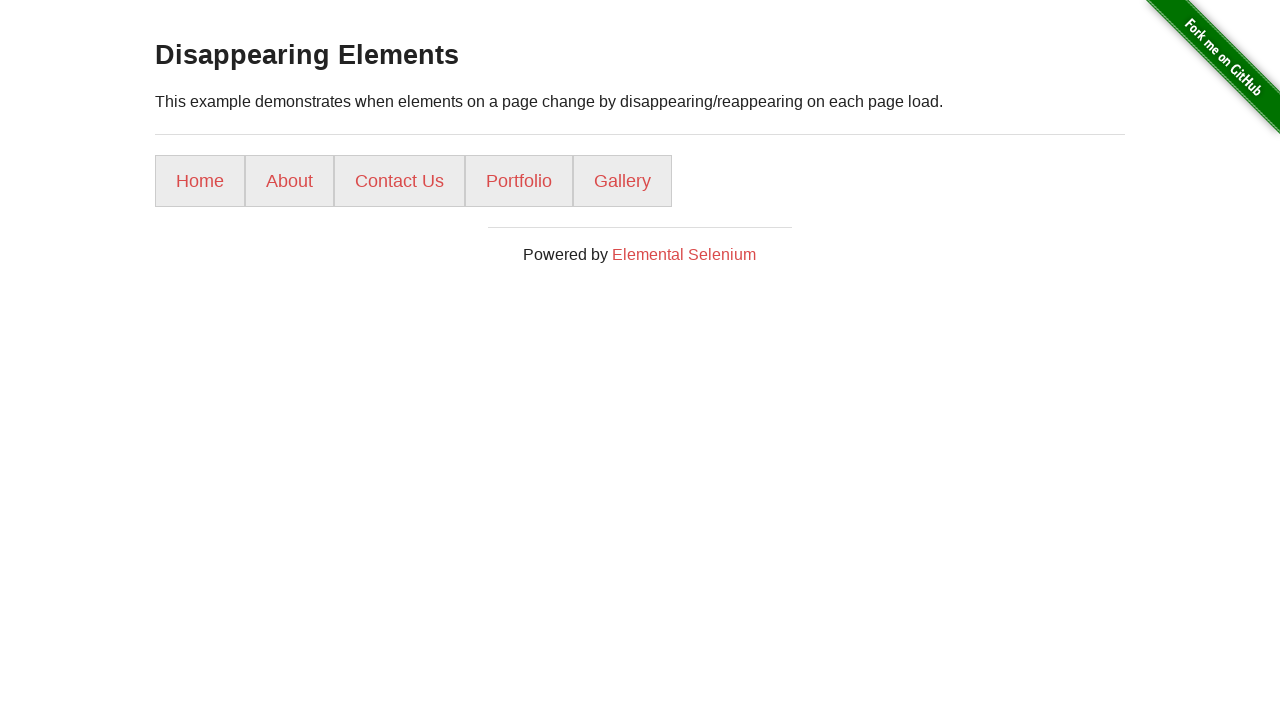

Verified menu option 1 is visible
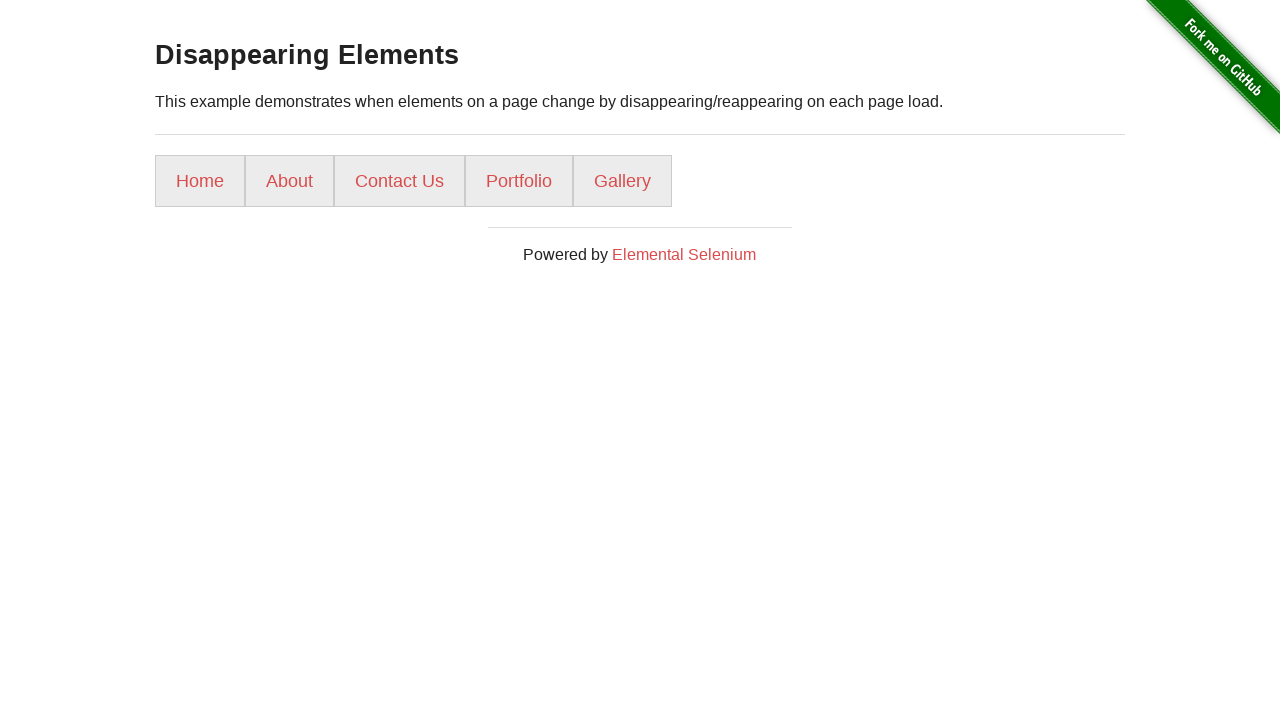

Verified menu option 2 is visible
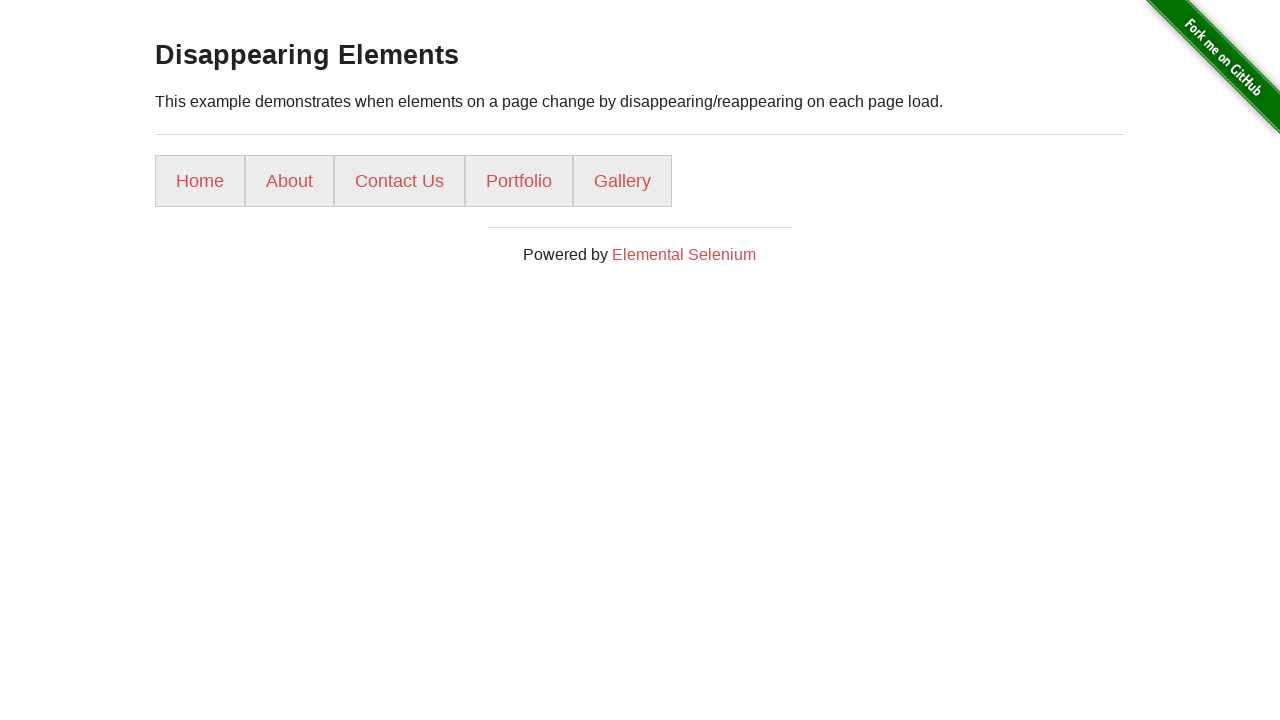

Verified menu option 3 is visible
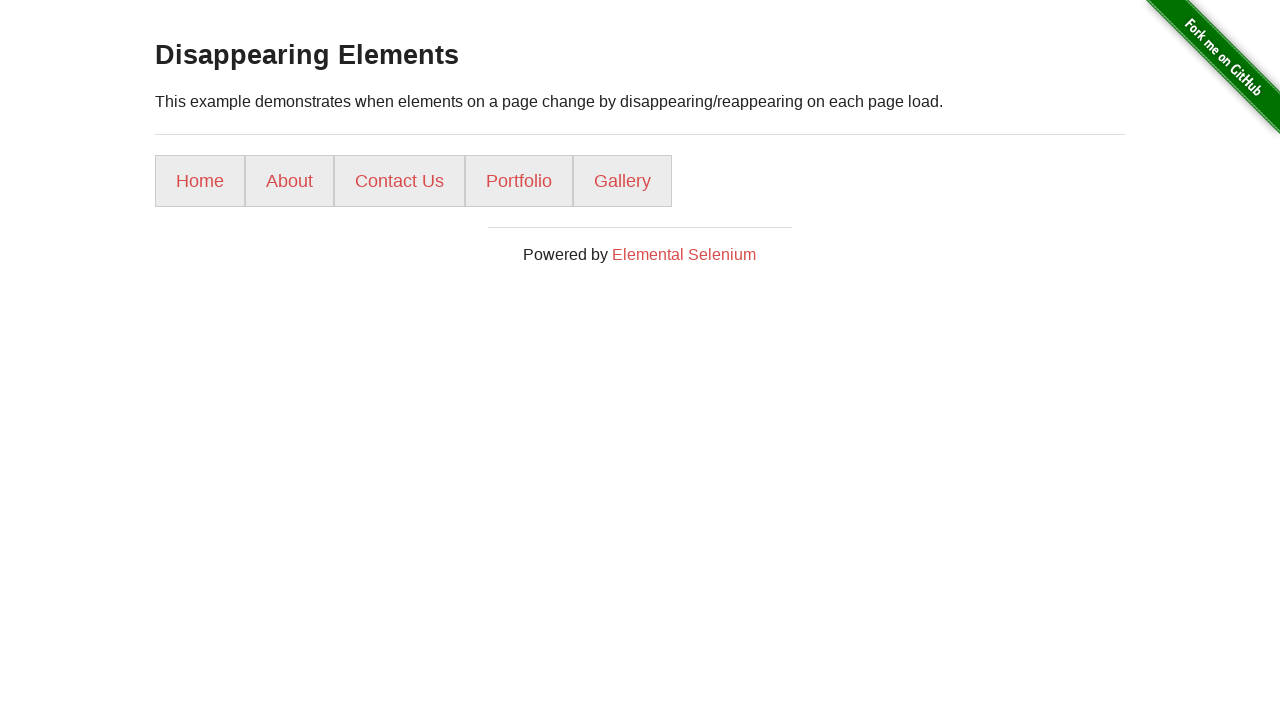

Verified menu option 4 is visible
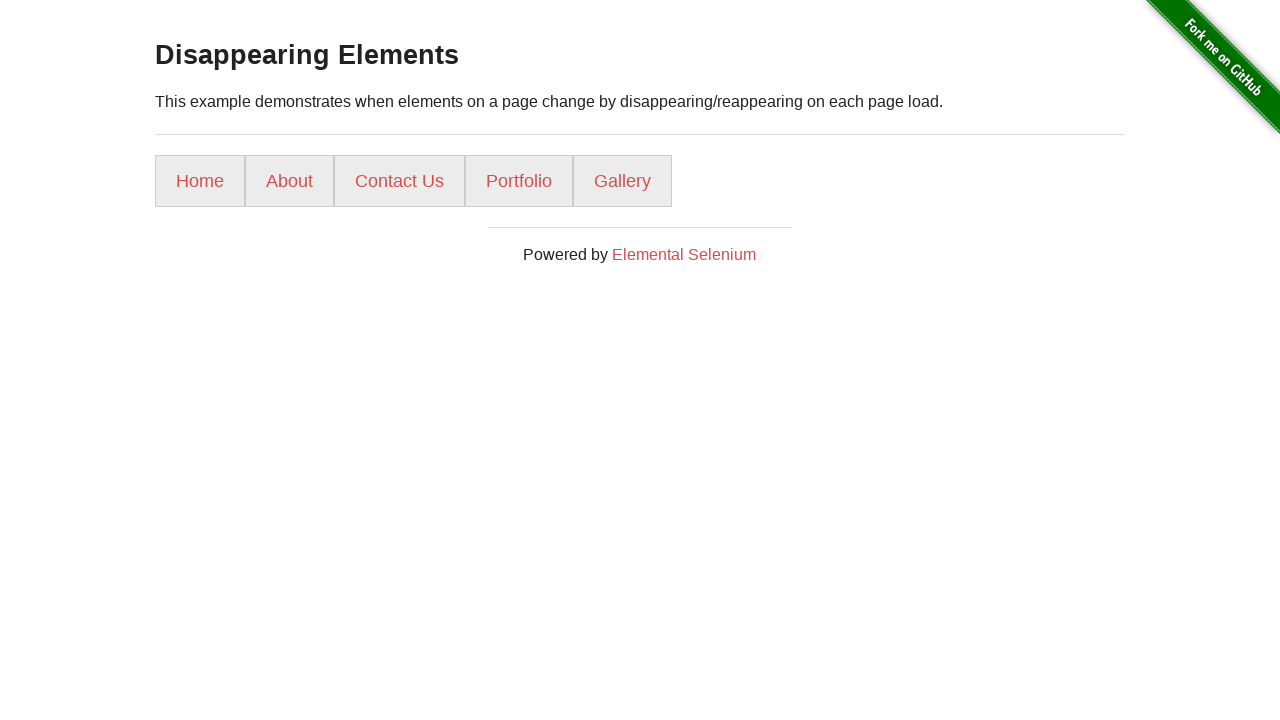

Verified menu option 5 is visible
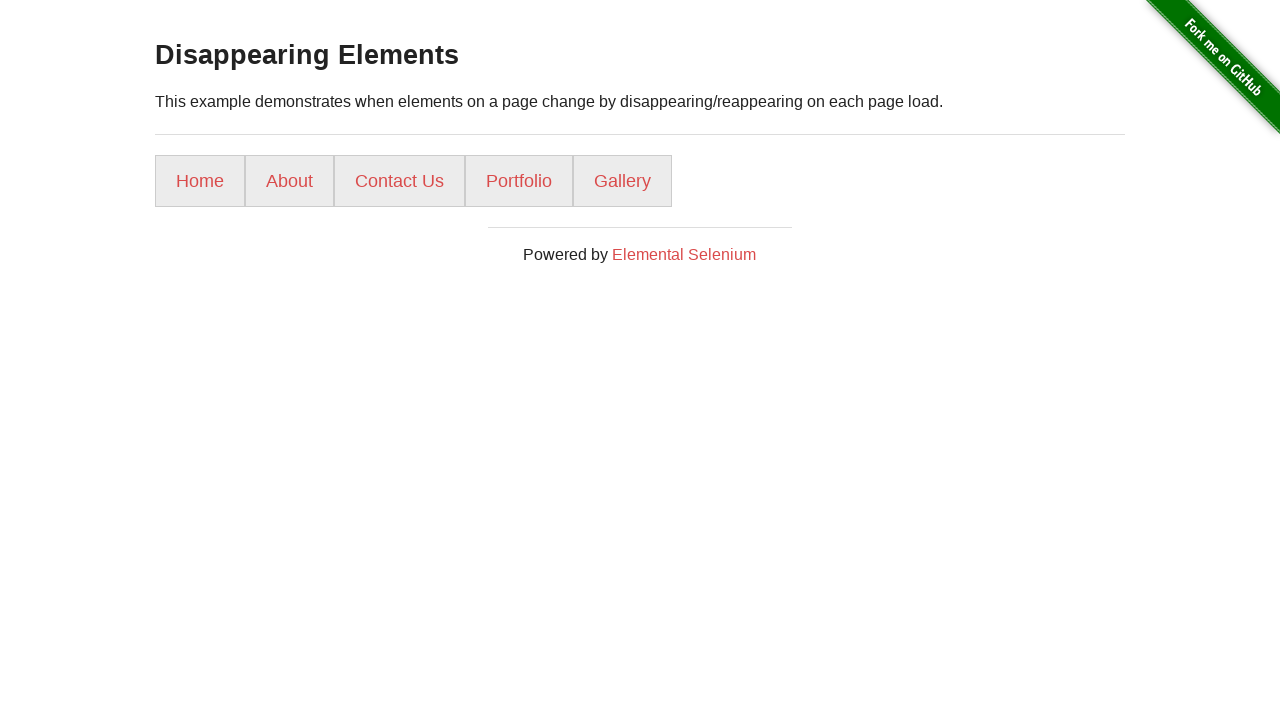

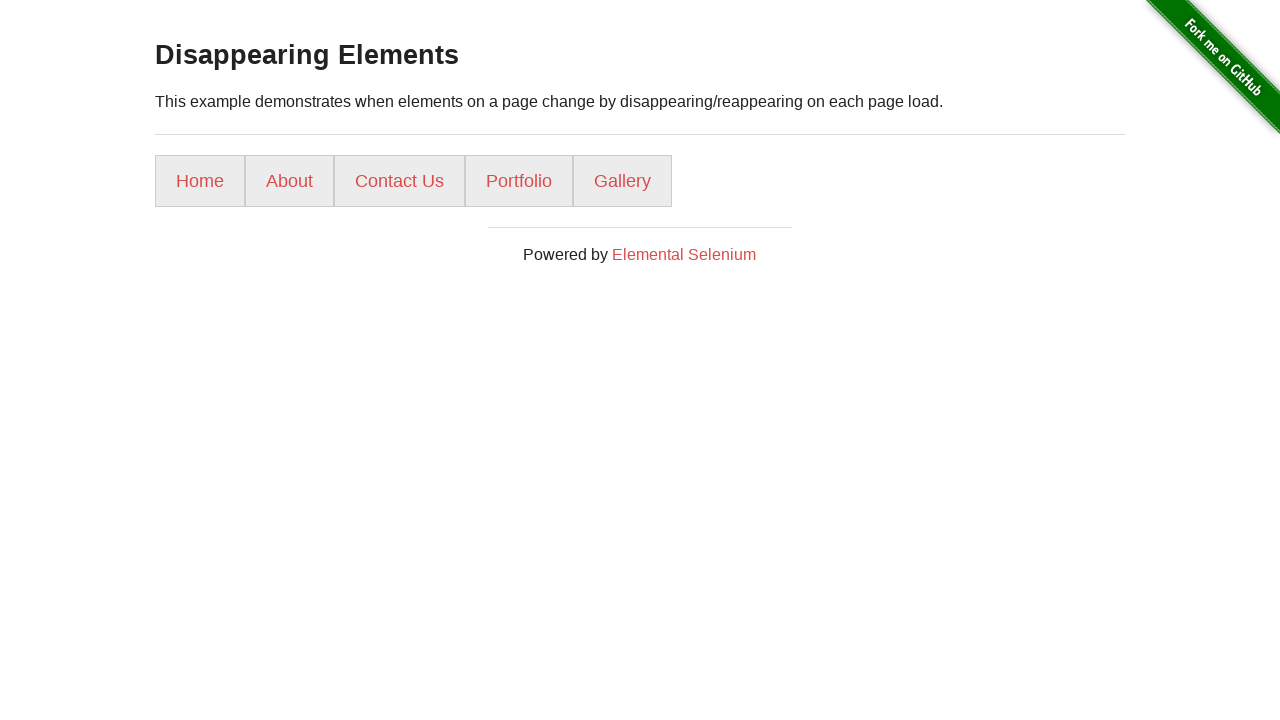